Tests a flight booking flow on BlazeDemo by selecting departure and destination cities, choosing a flight, and completing the purchase form with passenger and payment information.

Starting URL: https://blazedemo.com/

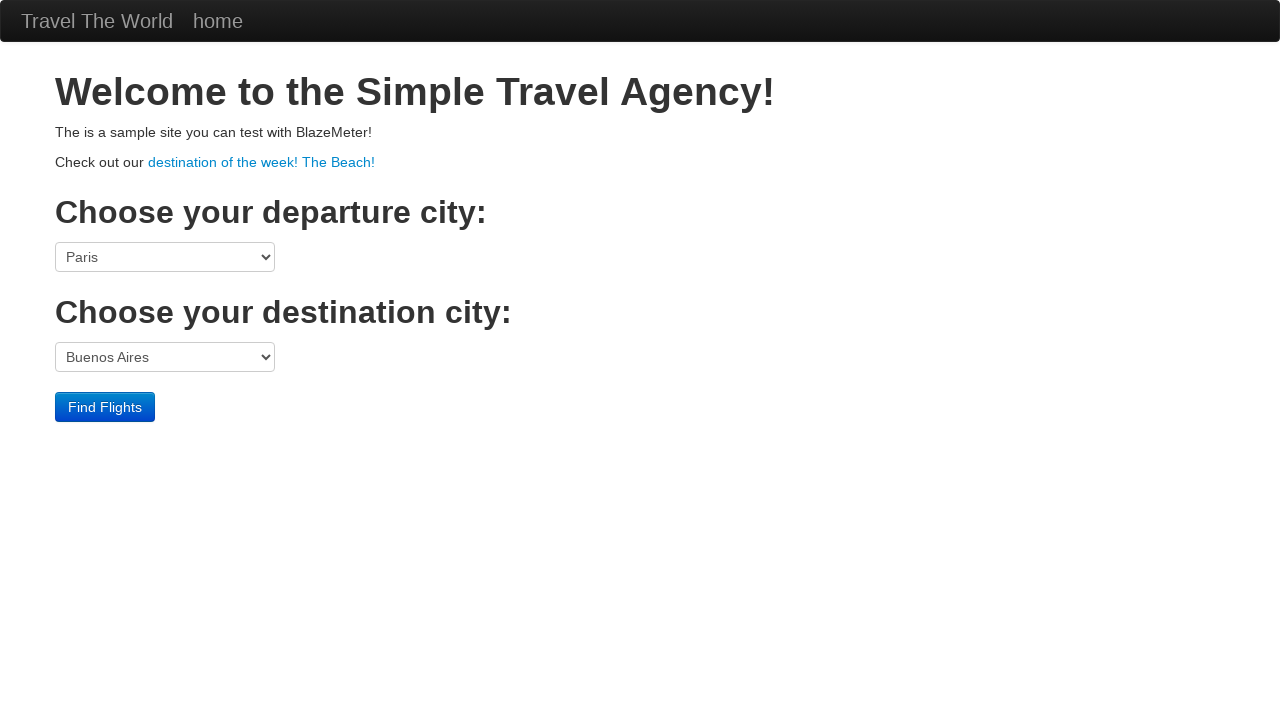

Clicked on departure city dropdown at (165, 257) on select[name='fromPort']
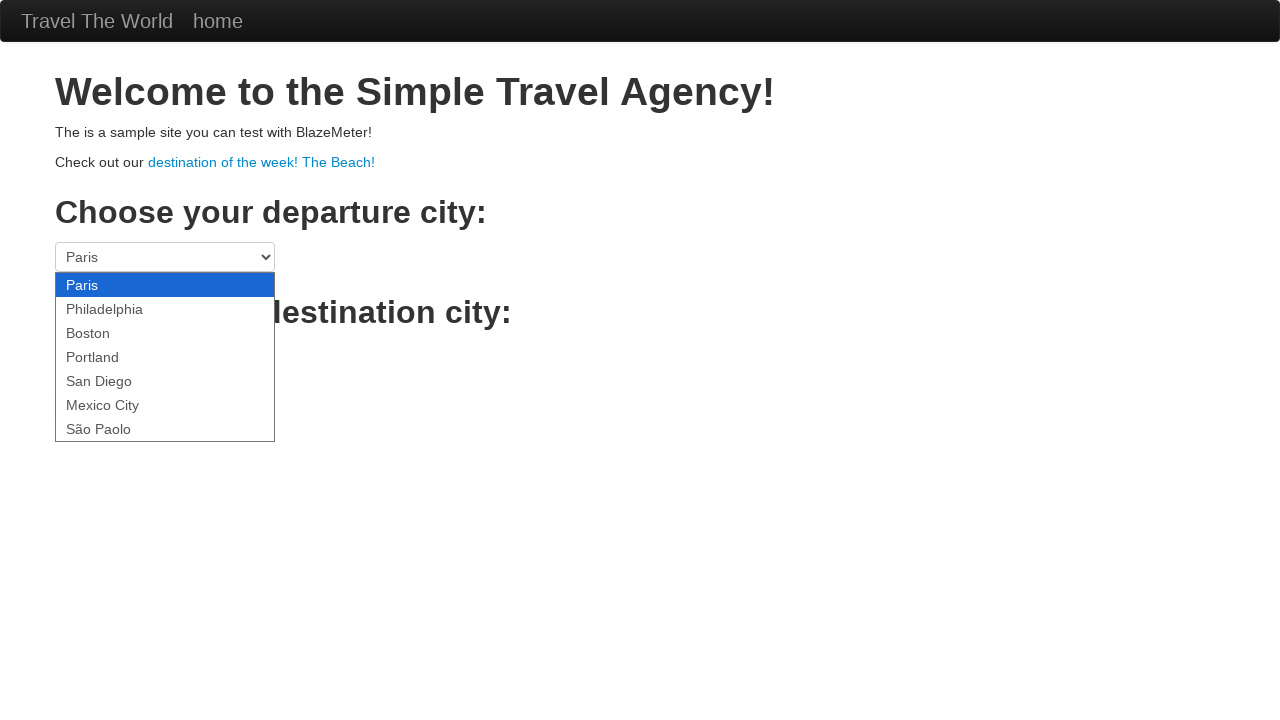

Selected Boston as departure city on select[name='fromPort']
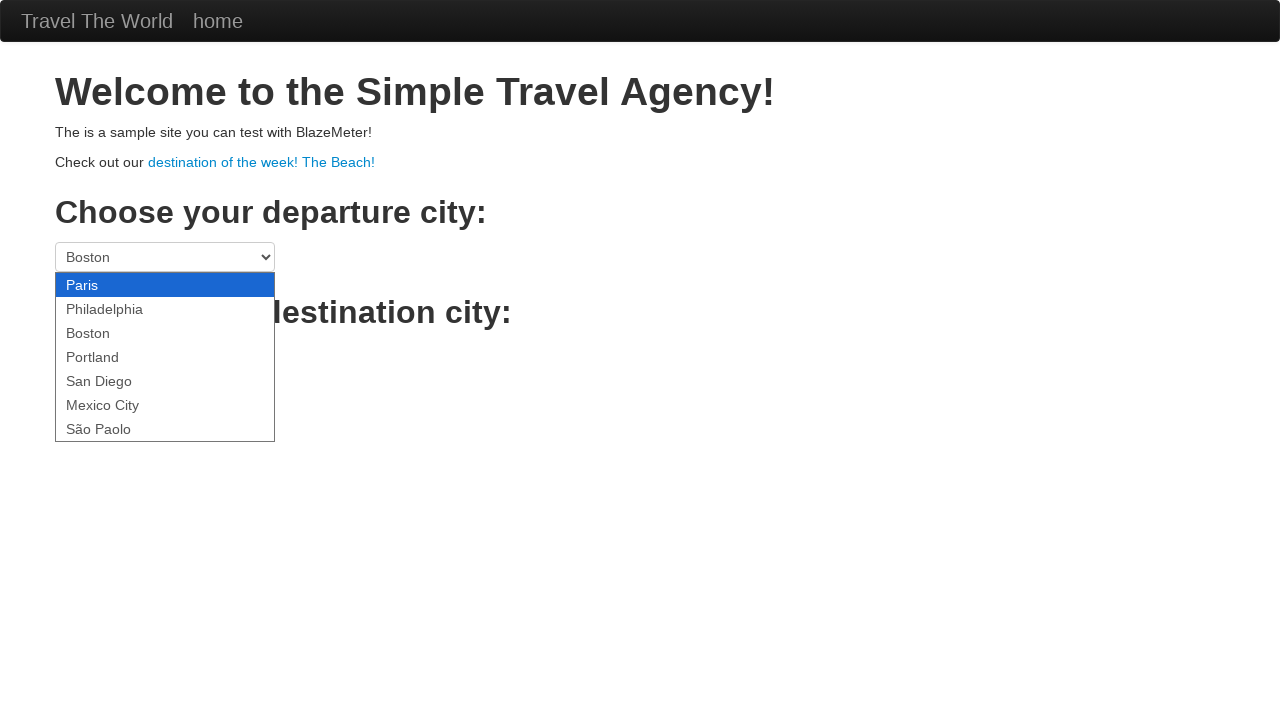

Clicked on destination city dropdown at (165, 357) on select[name='toPort']
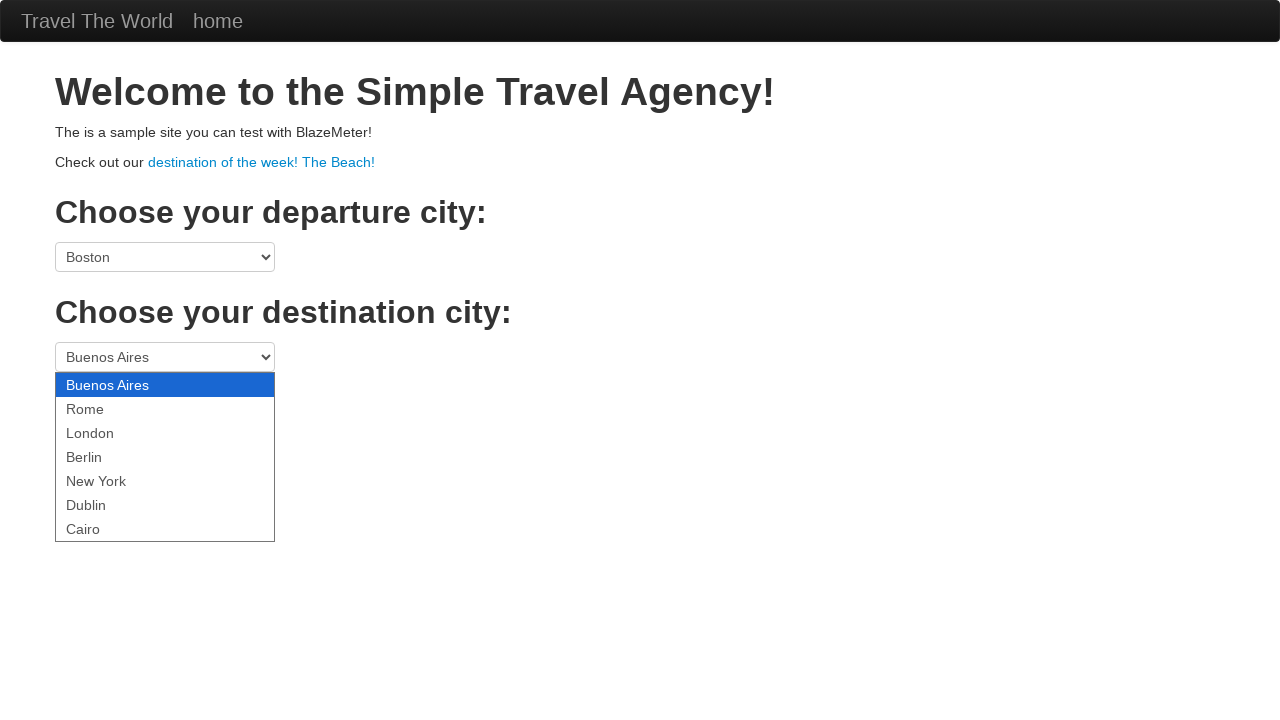

Selected New York as destination city on select[name='toPort']
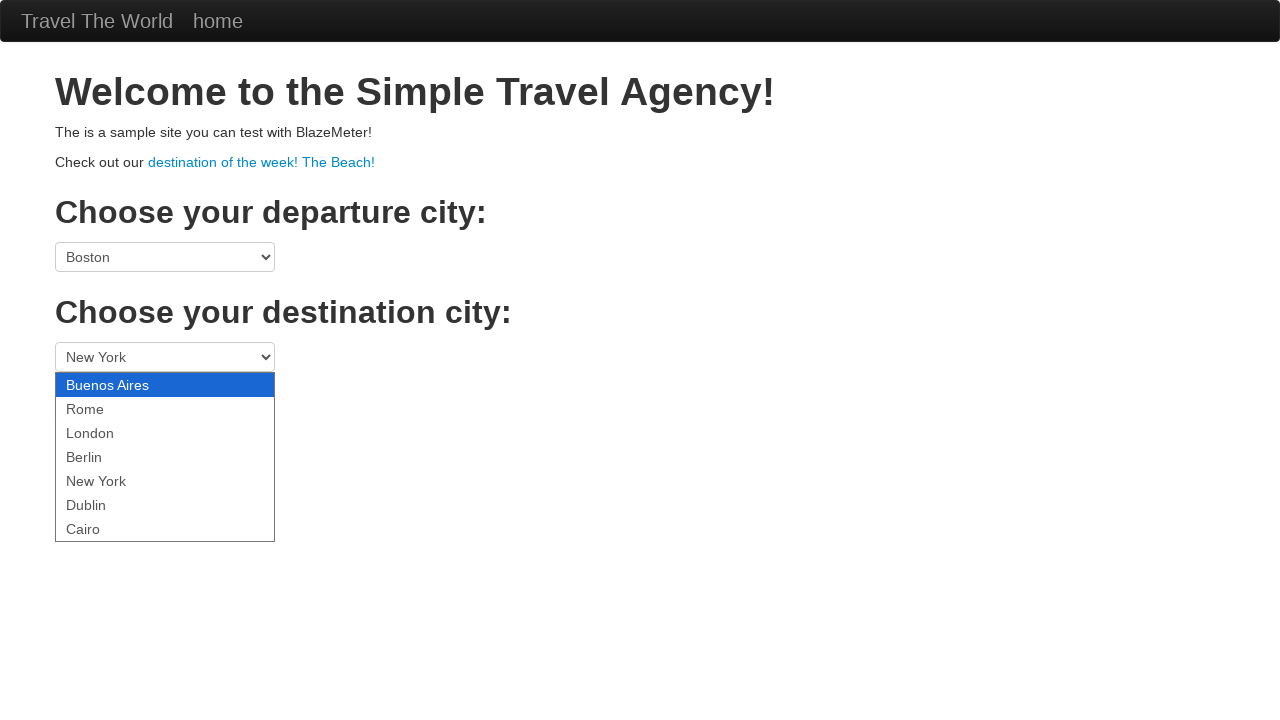

Clicked Find Flights button at (105, 407) on .btn-primary
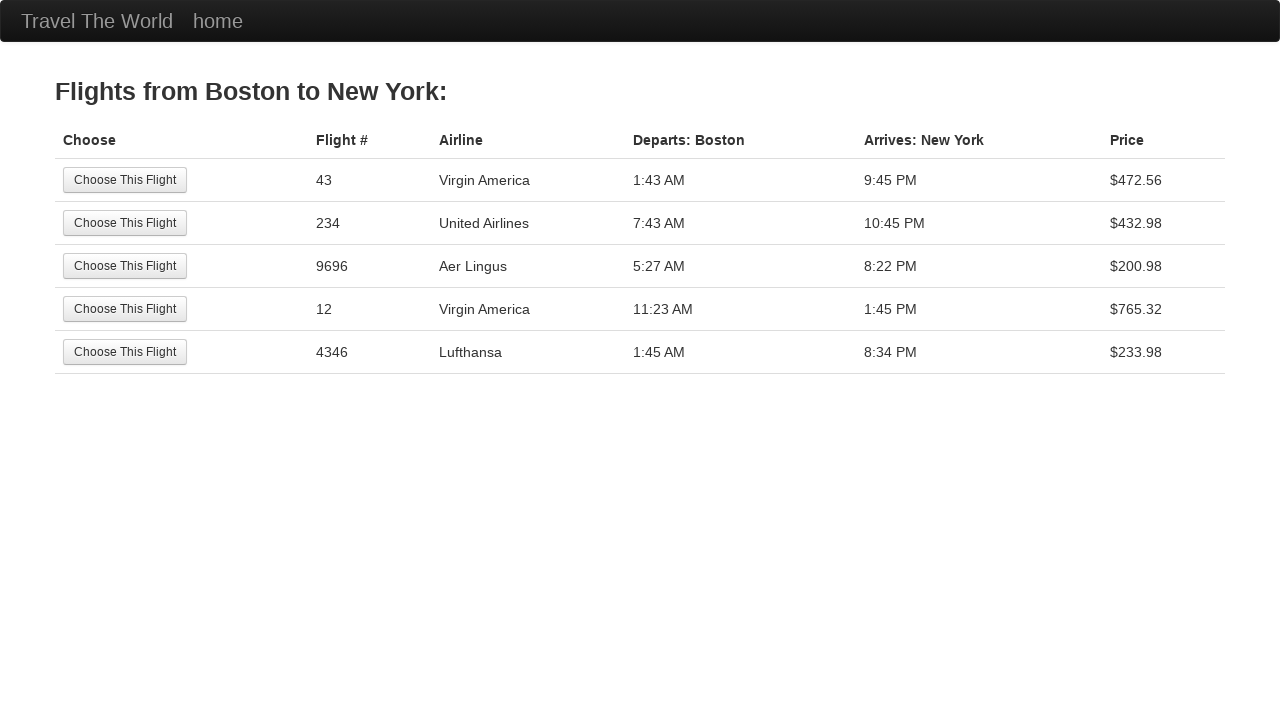

Flight options loaded
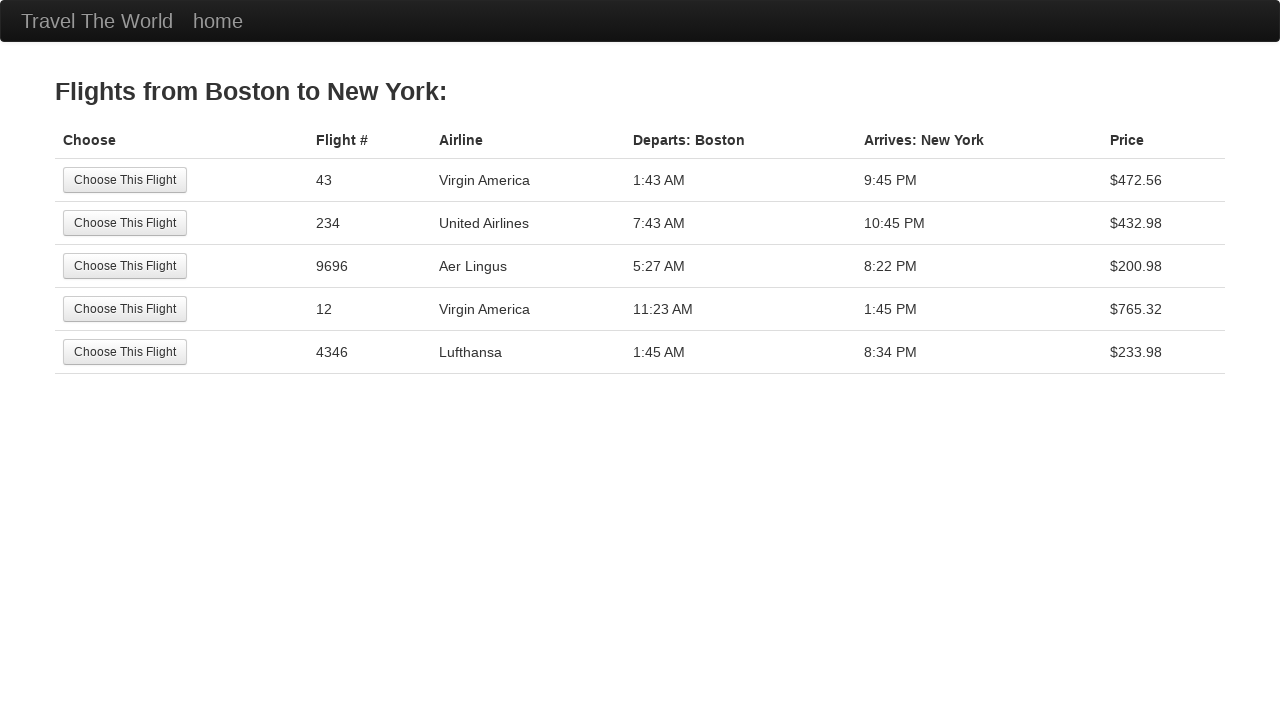

Selected first available flight at (125, 180) on tr:nth-child(1) .btn
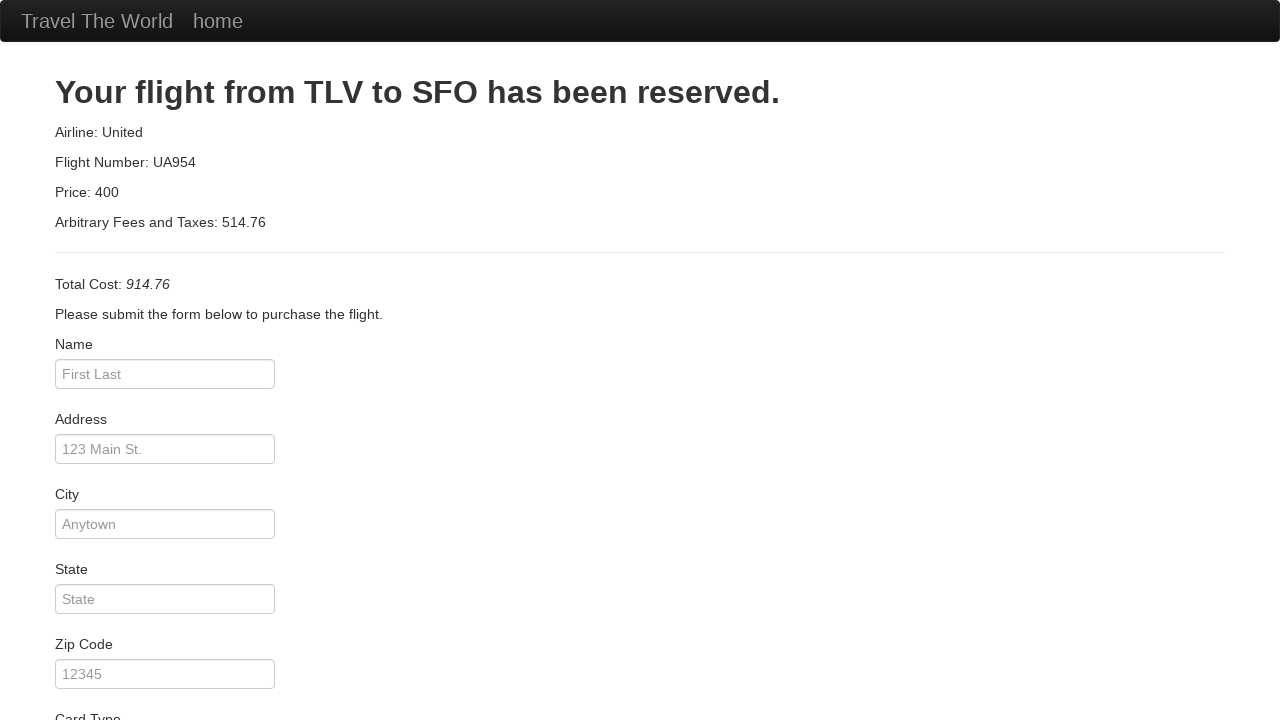

Purchase form loaded
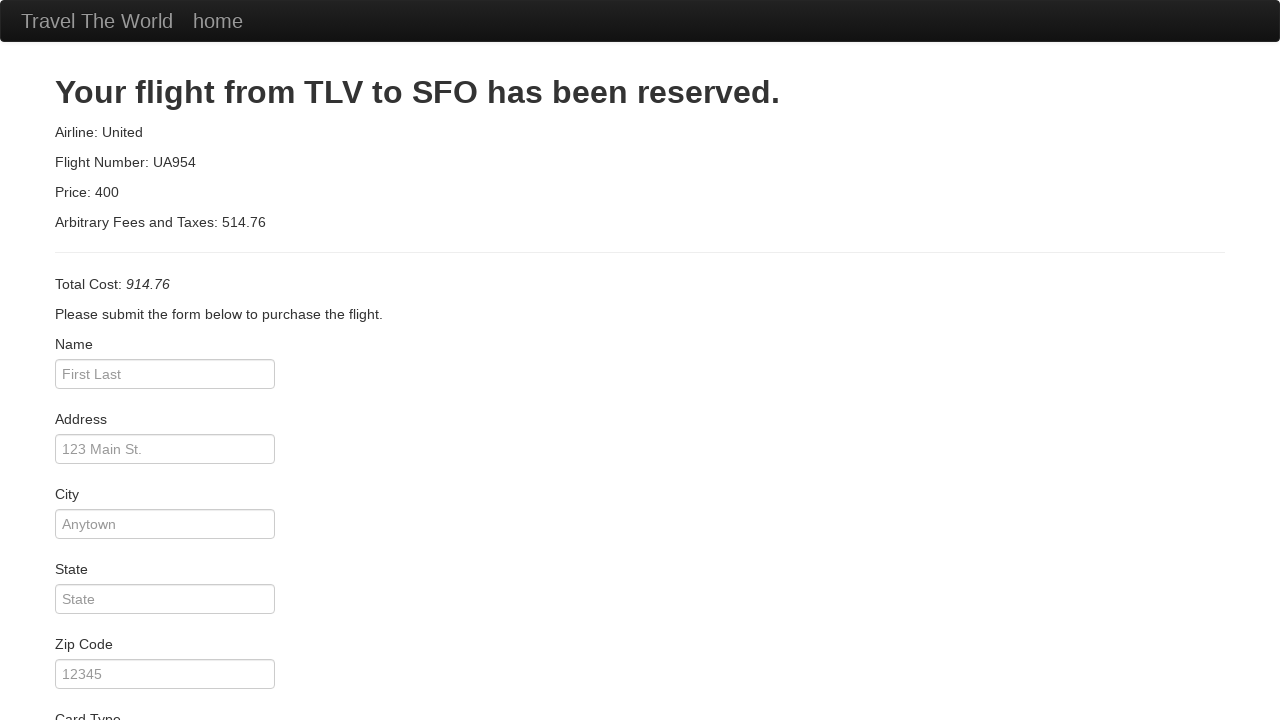

Clicked on passenger name field at (165, 374) on #inputName
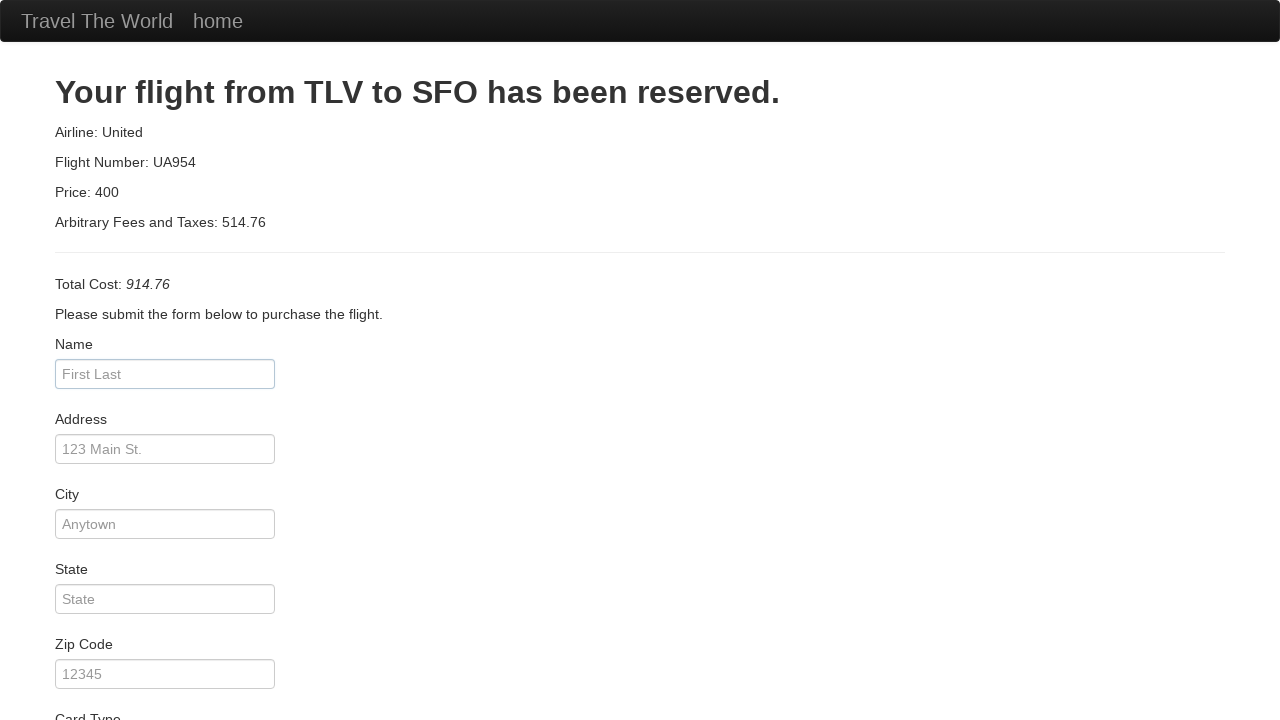

Filled passenger name as 'Marcus Thompson' on #inputName
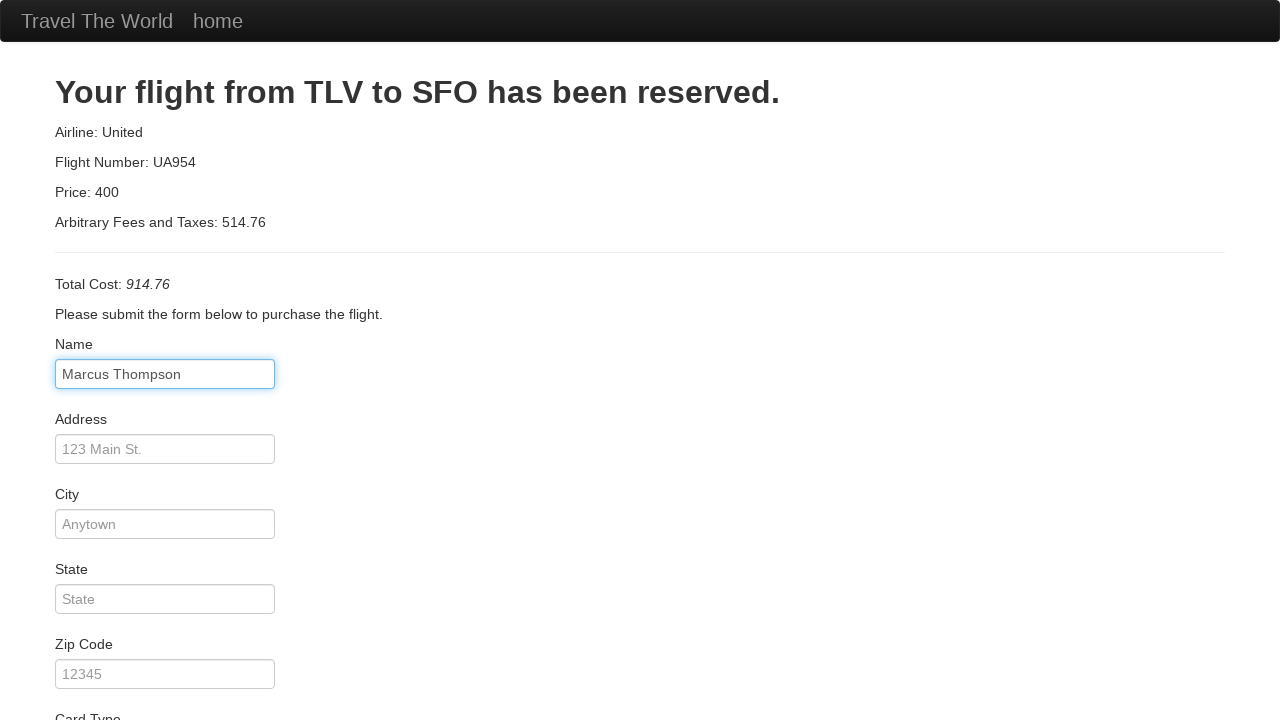

Filled address as '456 Oak Avenue' on #address
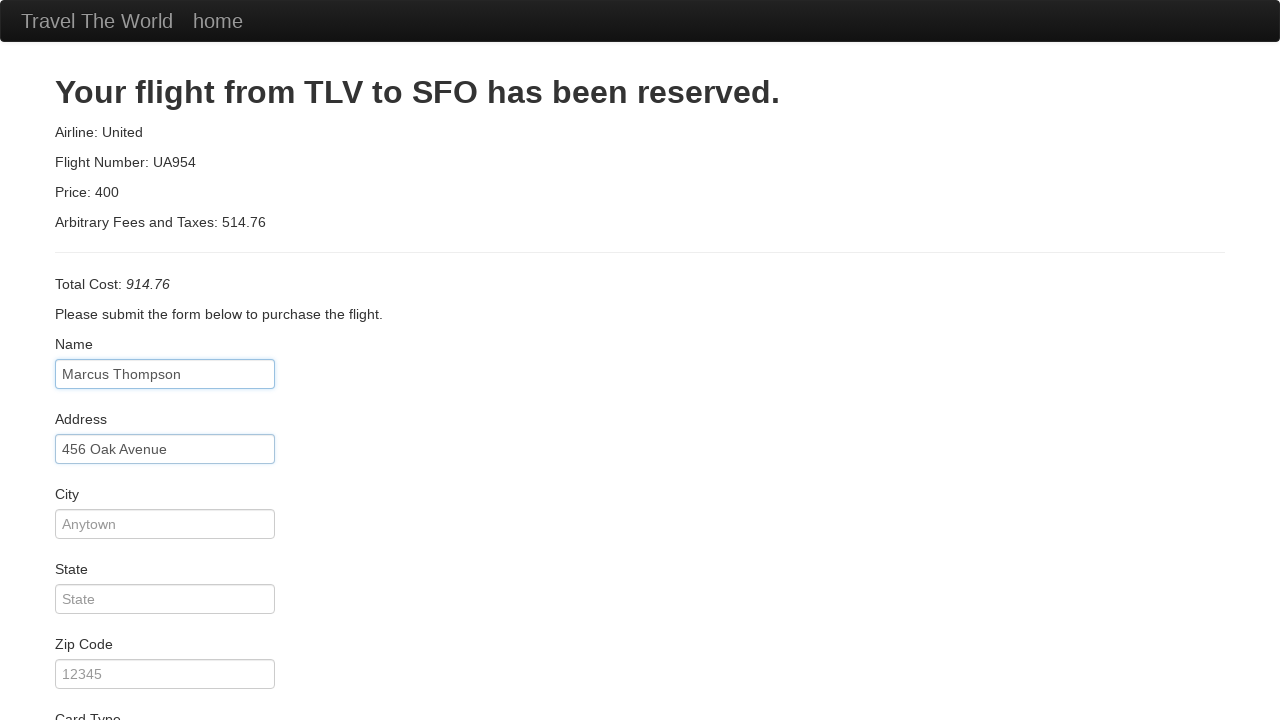

Filled city as 'Denver' on #city
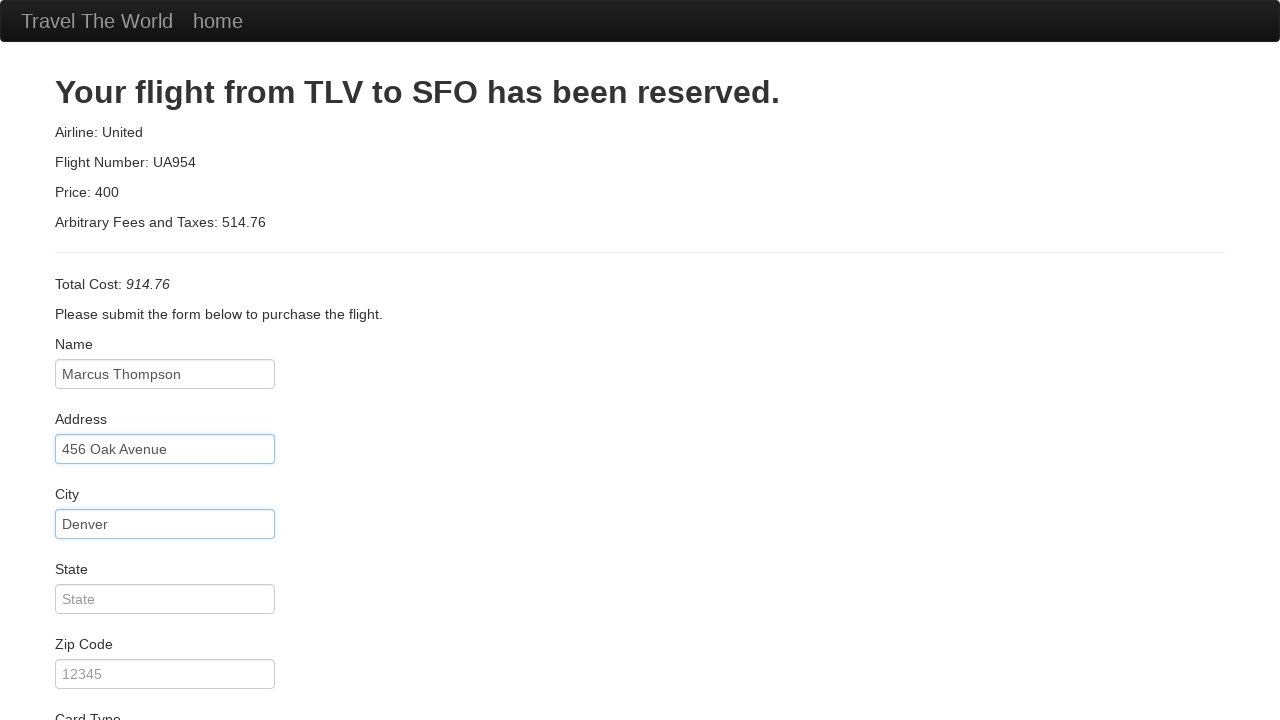

Filled state as 'CO' on #state
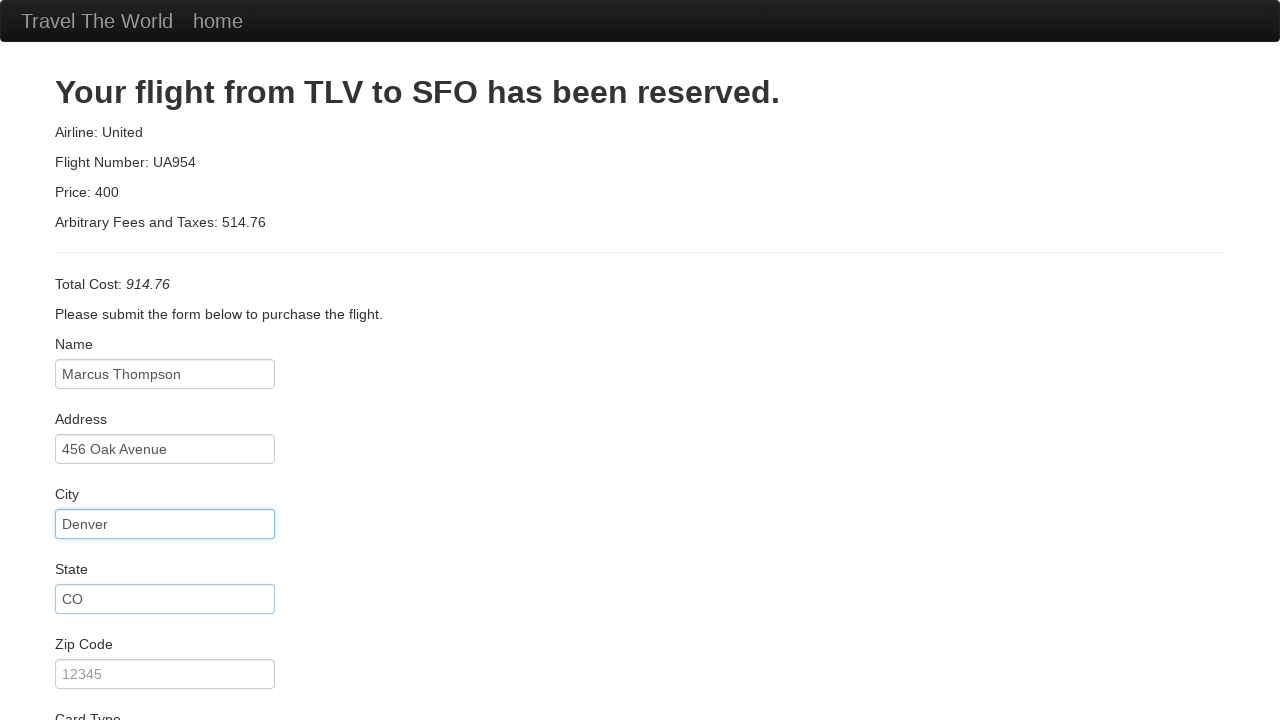

Filled zip code as '80202' on #zipCode
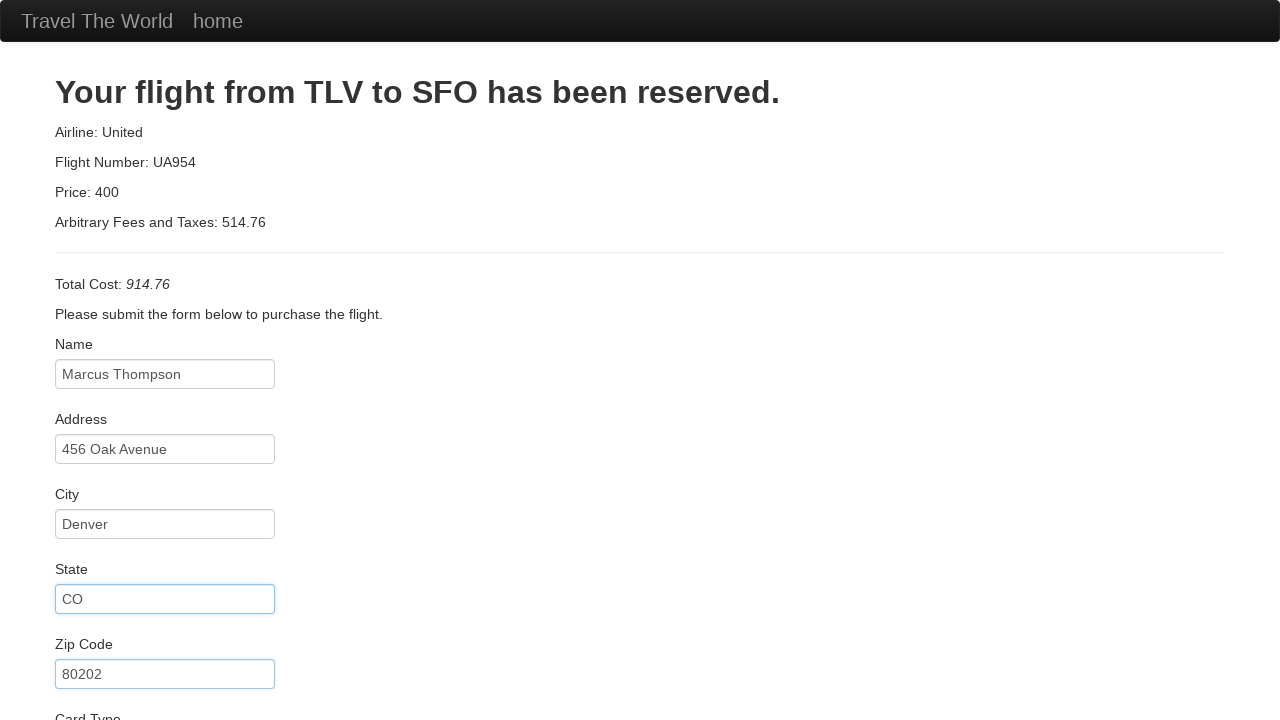

Clicked on card type dropdown at (165, 360) on #cardType
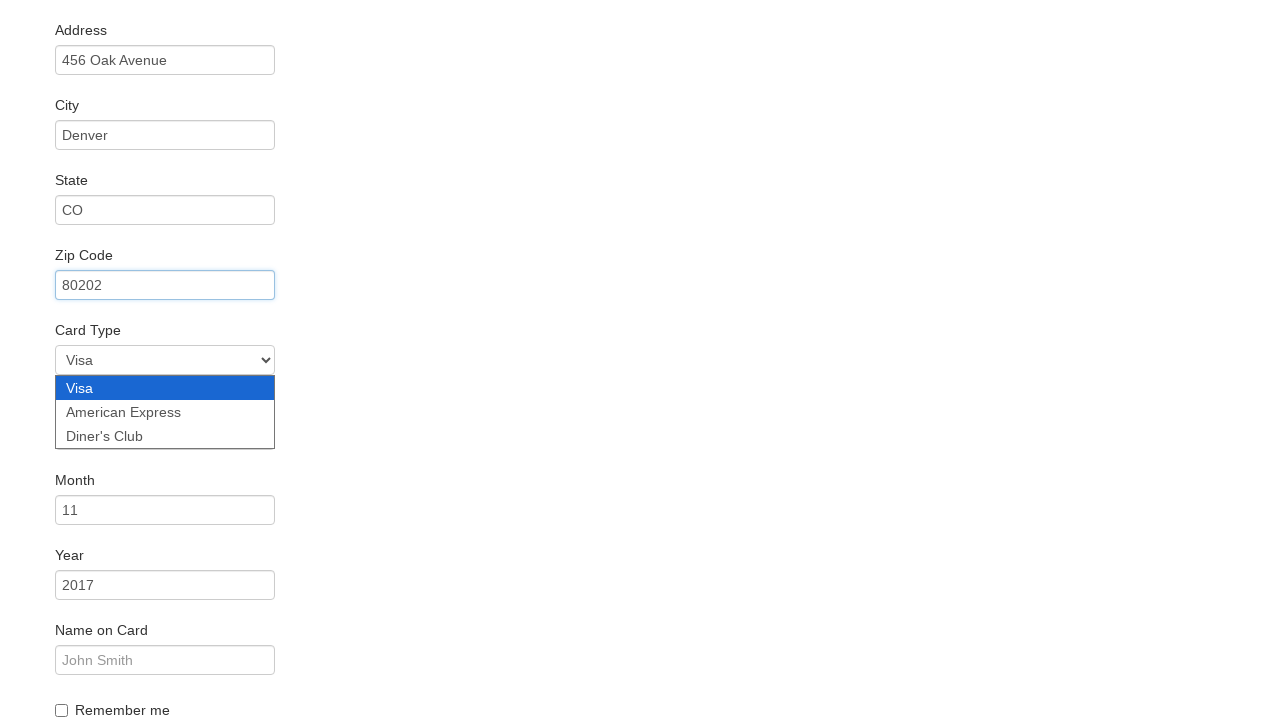

Selected American Express as card type on #cardType
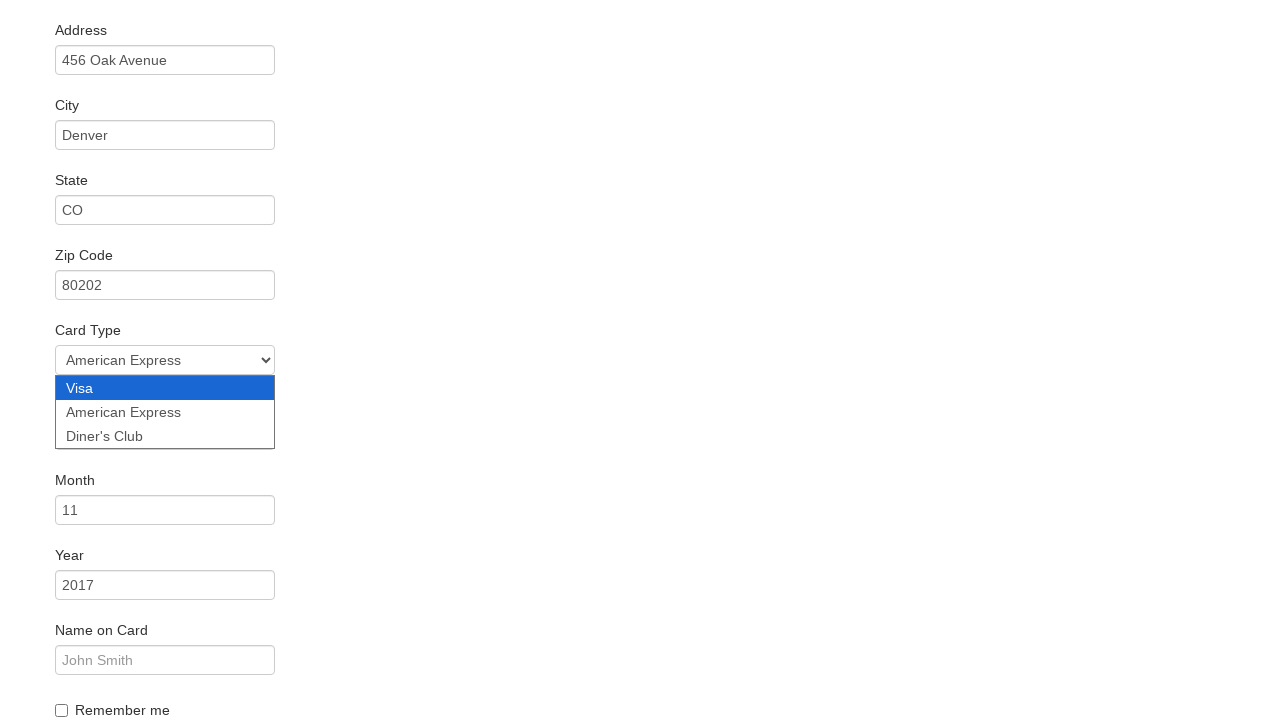

Clicked on credit card number field at (165, 435) on #creditCardNumber
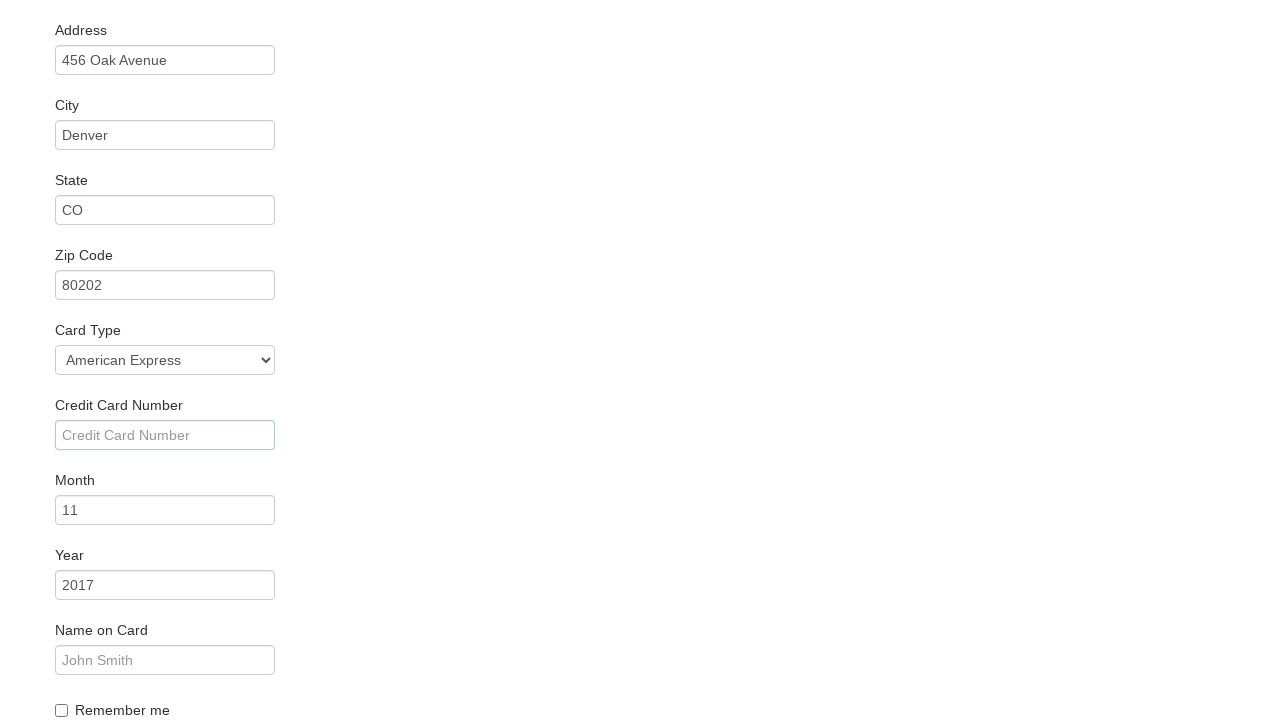

Filled credit card number on #creditCardNumber
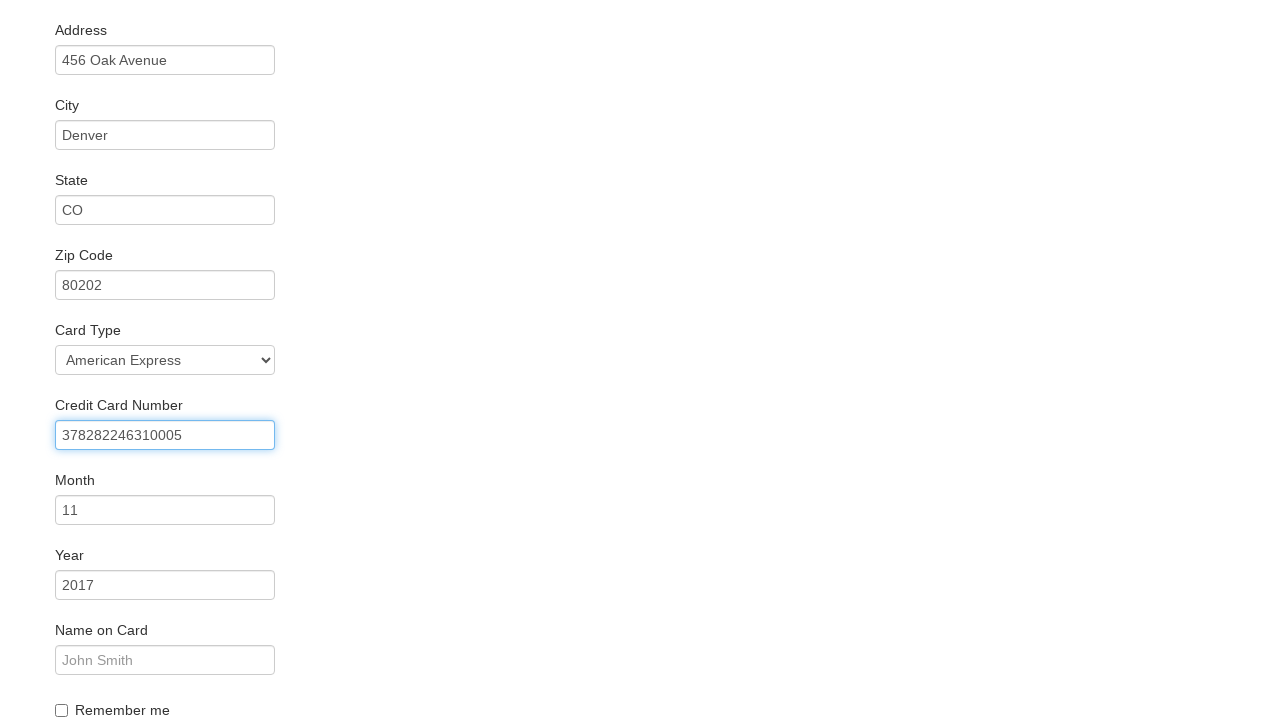

Clicked on credit card year field at (165, 585) on #creditCardYear
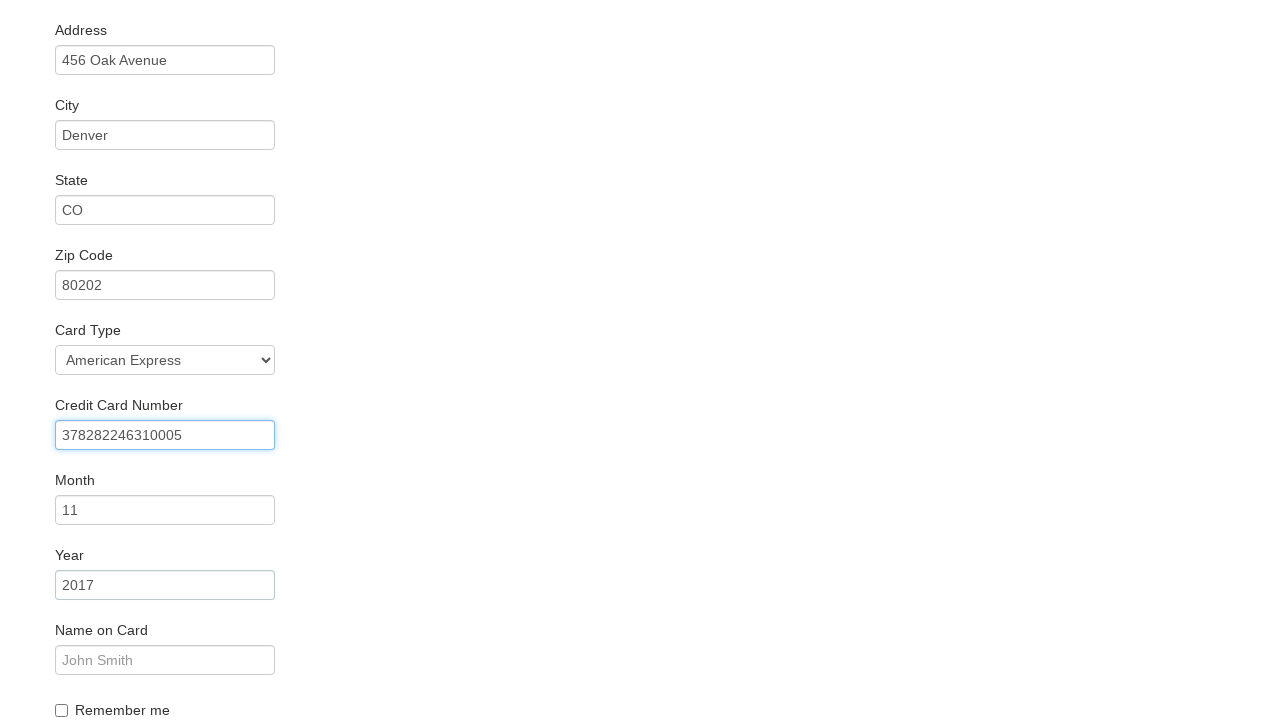

Filled credit card year as '2025' on #creditCardYear
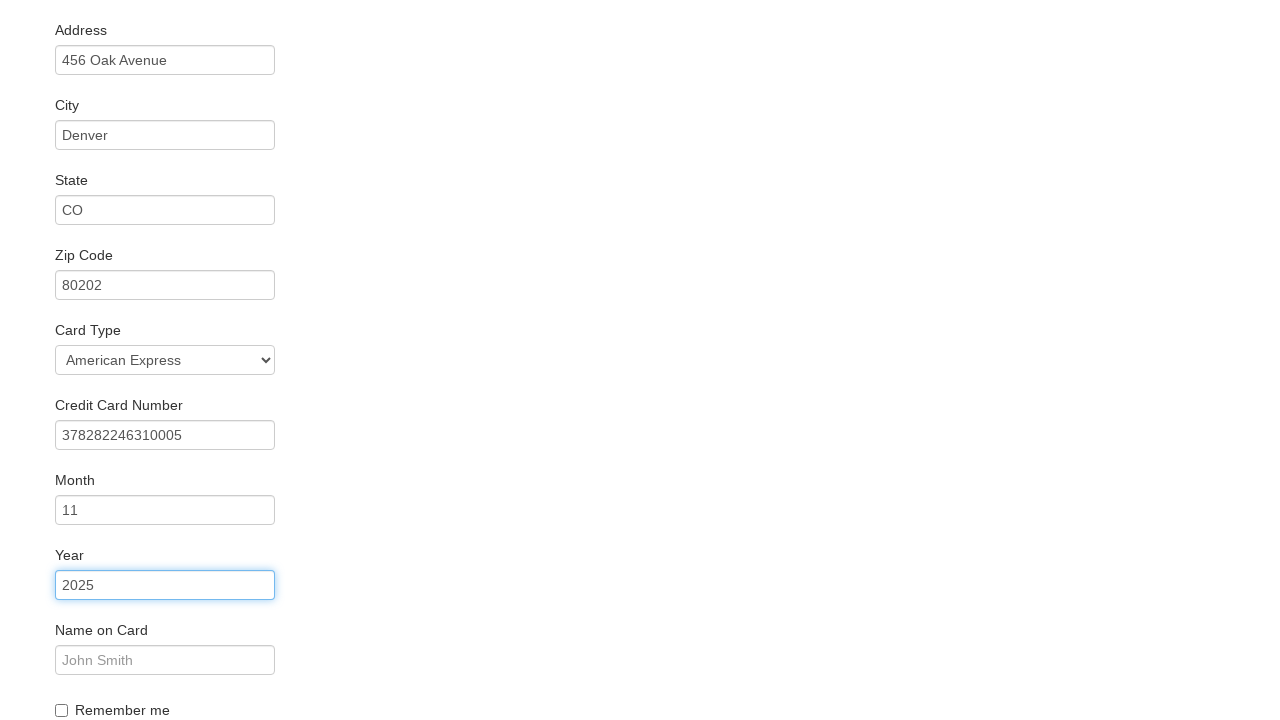

Clicked on name on card field at (165, 660) on #nameOnCard
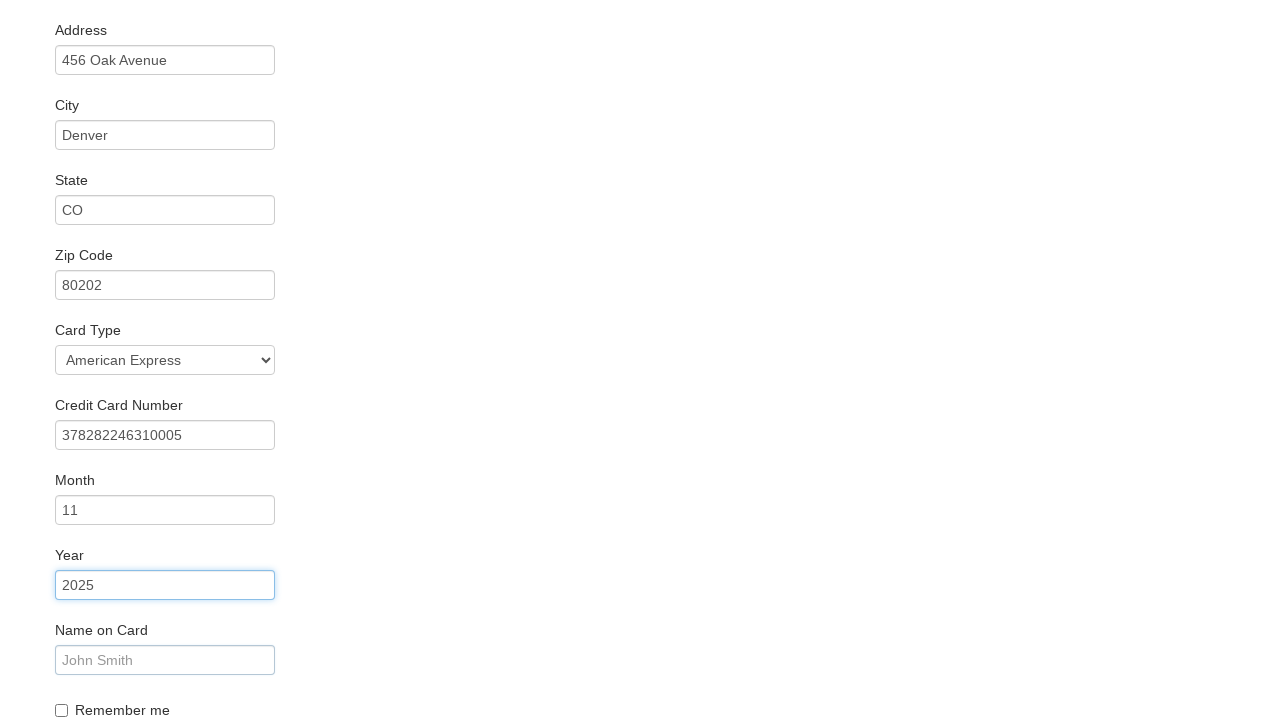

Filled name on card as 'Marcus Thompson' on #nameOnCard
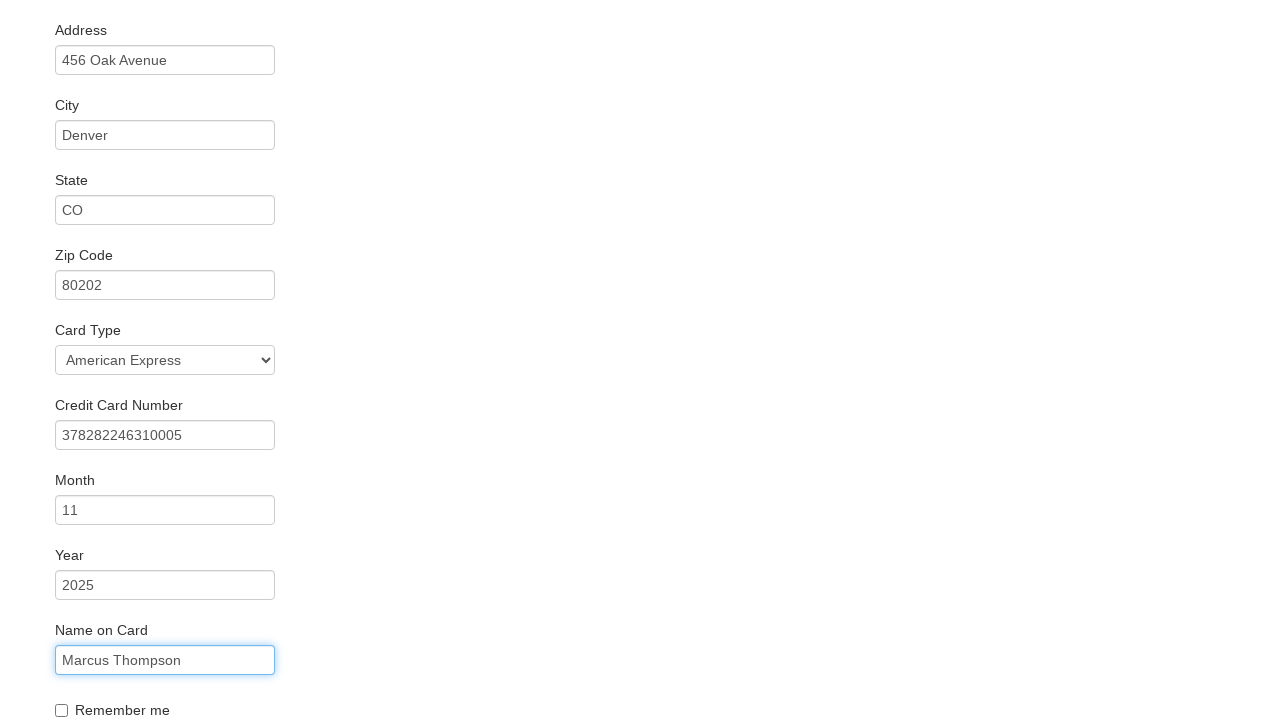

Clicked Purchase Flight button to complete booking at (118, 685) on .btn-primary
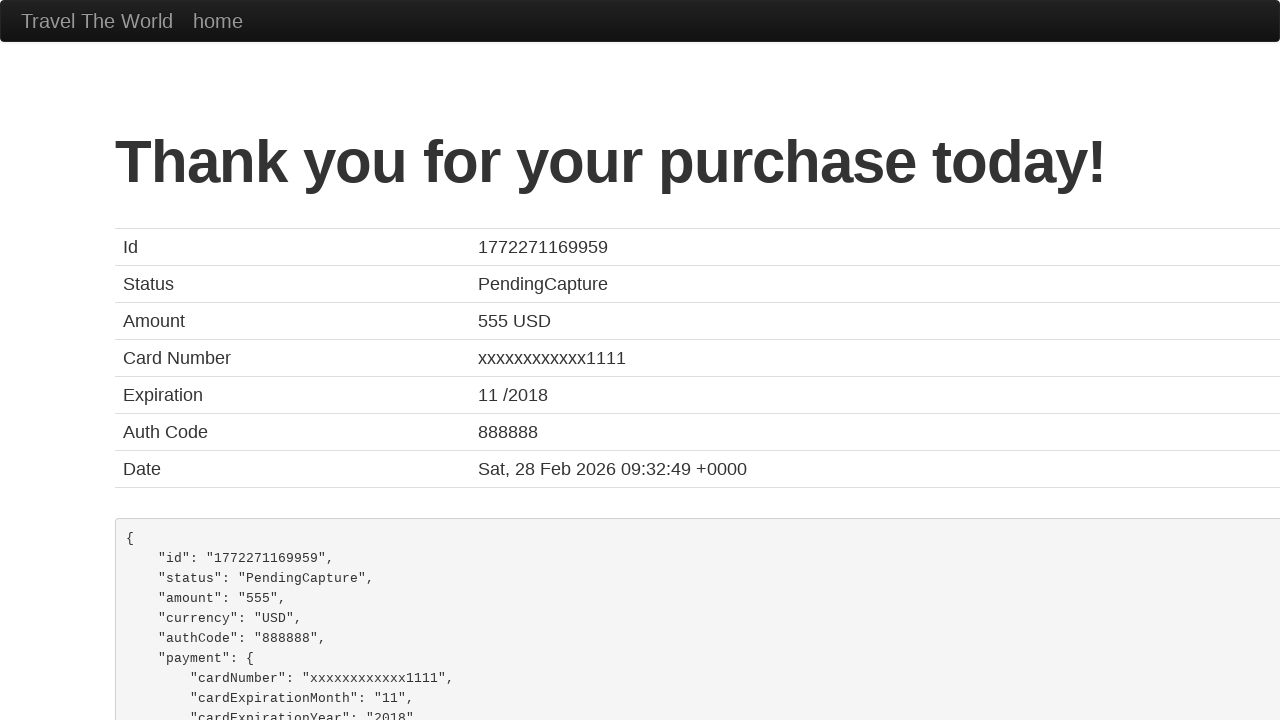

Flight booking confirmation page loaded
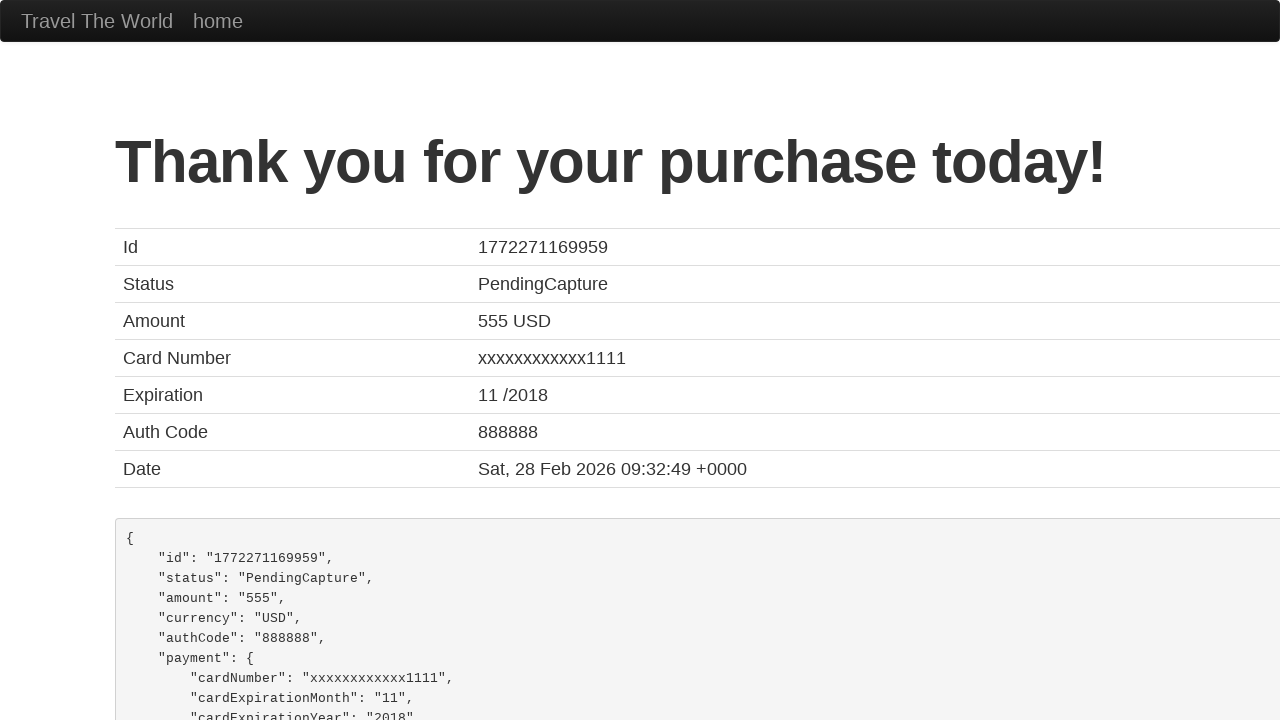

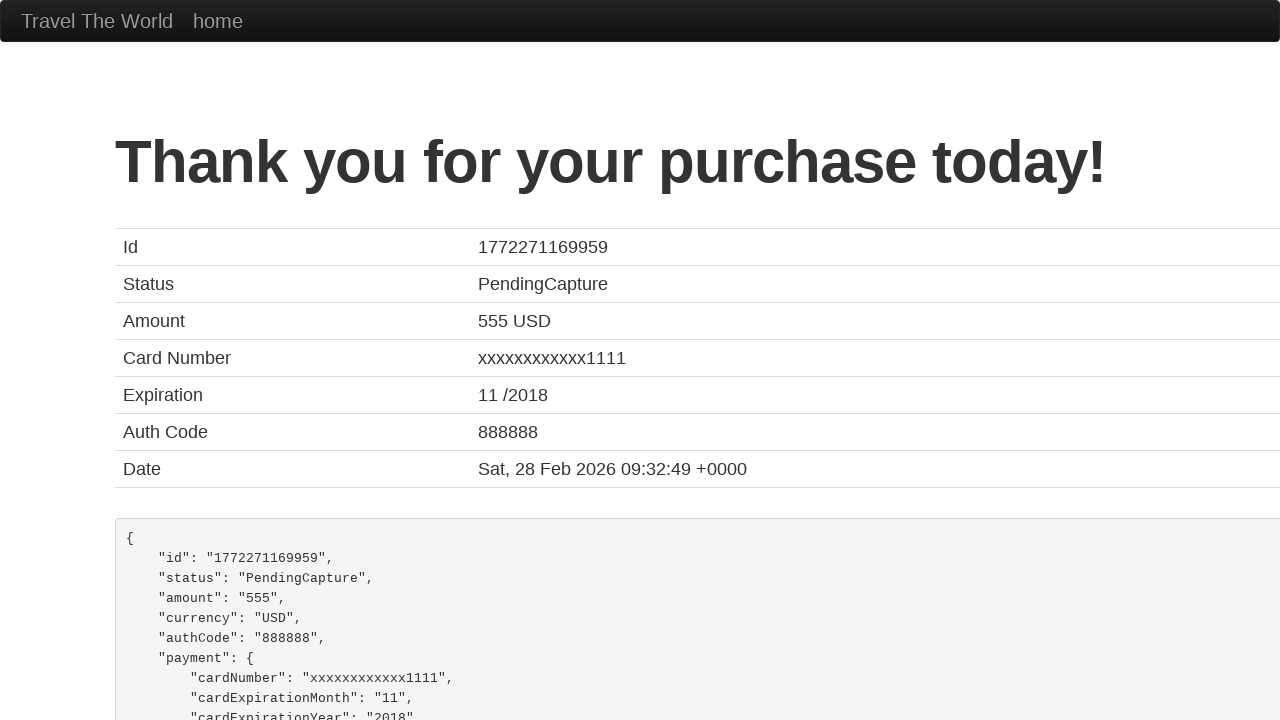